Tests JavaScript alert handling by triggering and interacting with simple alert, confirm dialog, and prompt dialog on a practice page

Starting URL: https://letcode.in/alert

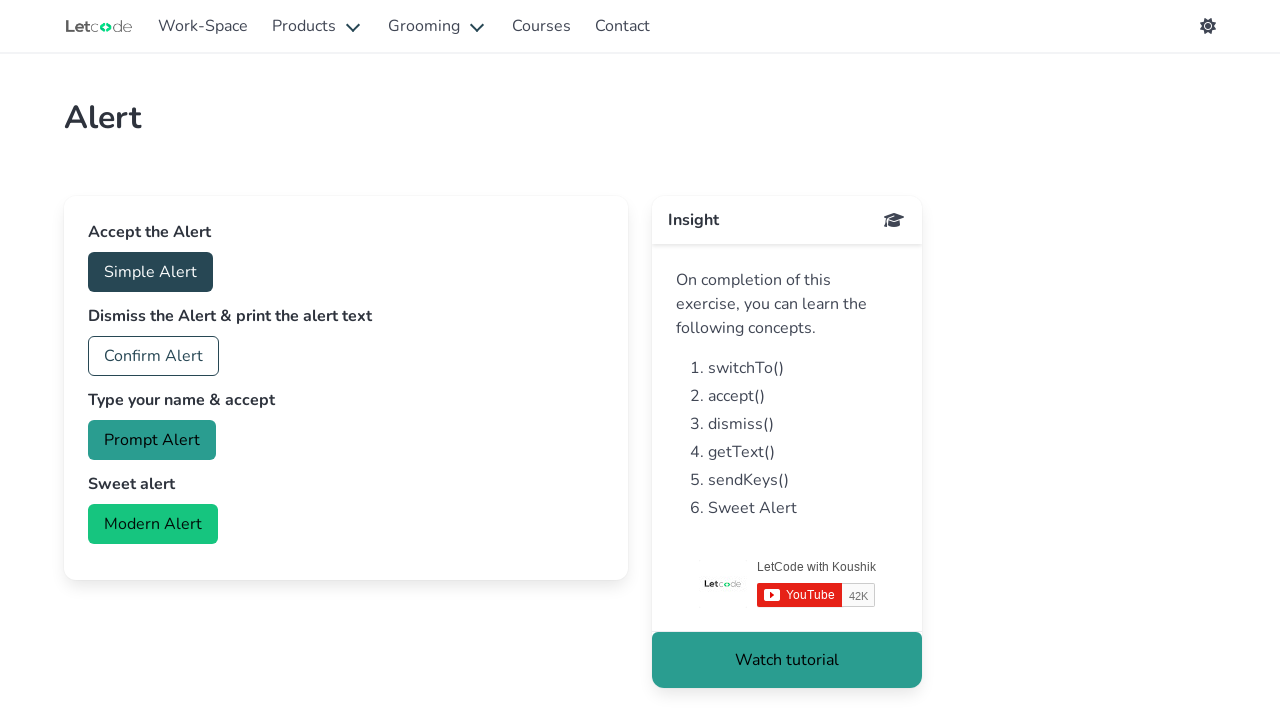

Clicked button to trigger simple alert at (150, 272) on #accept
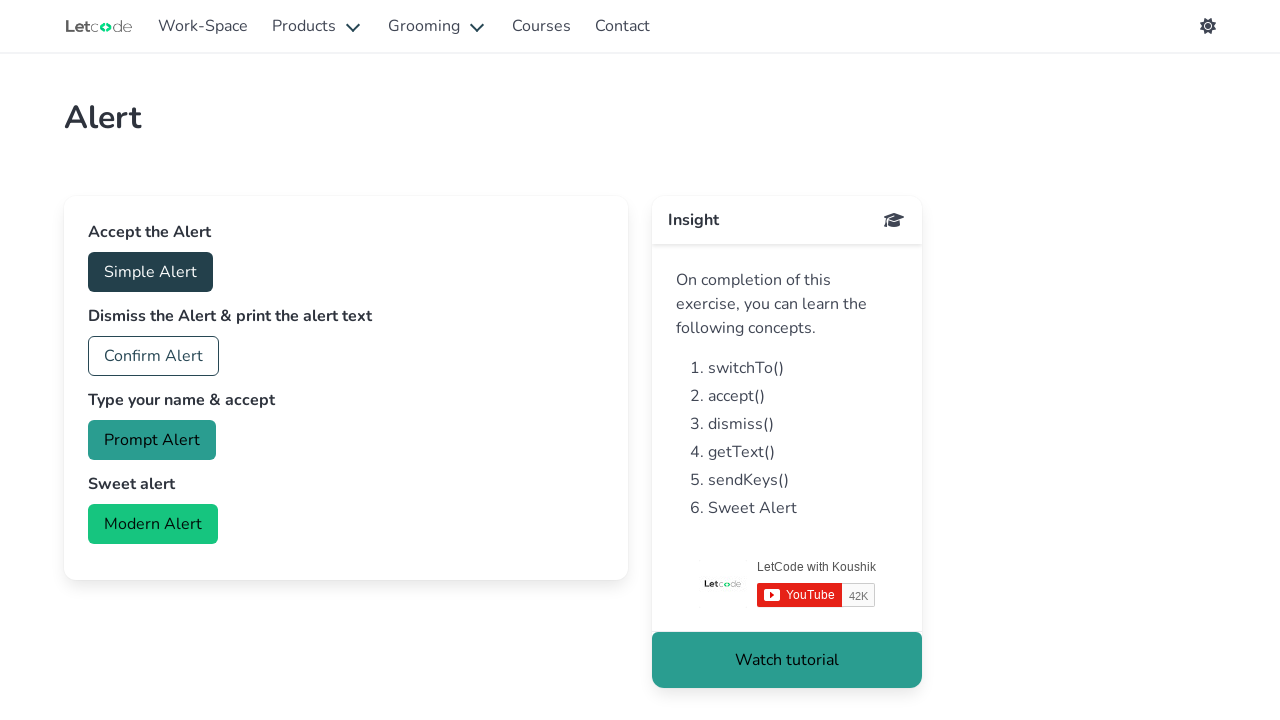

Set up dialog handler to accept alert
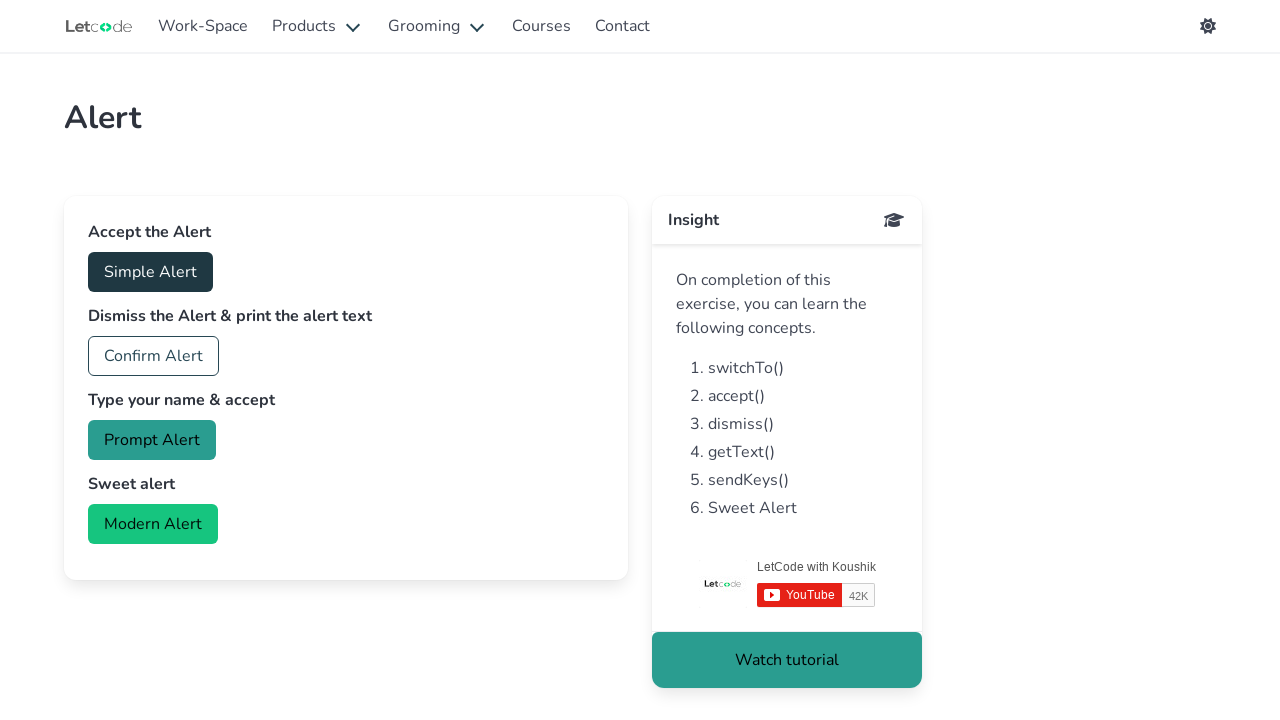

Waited 500ms for alert handling to complete
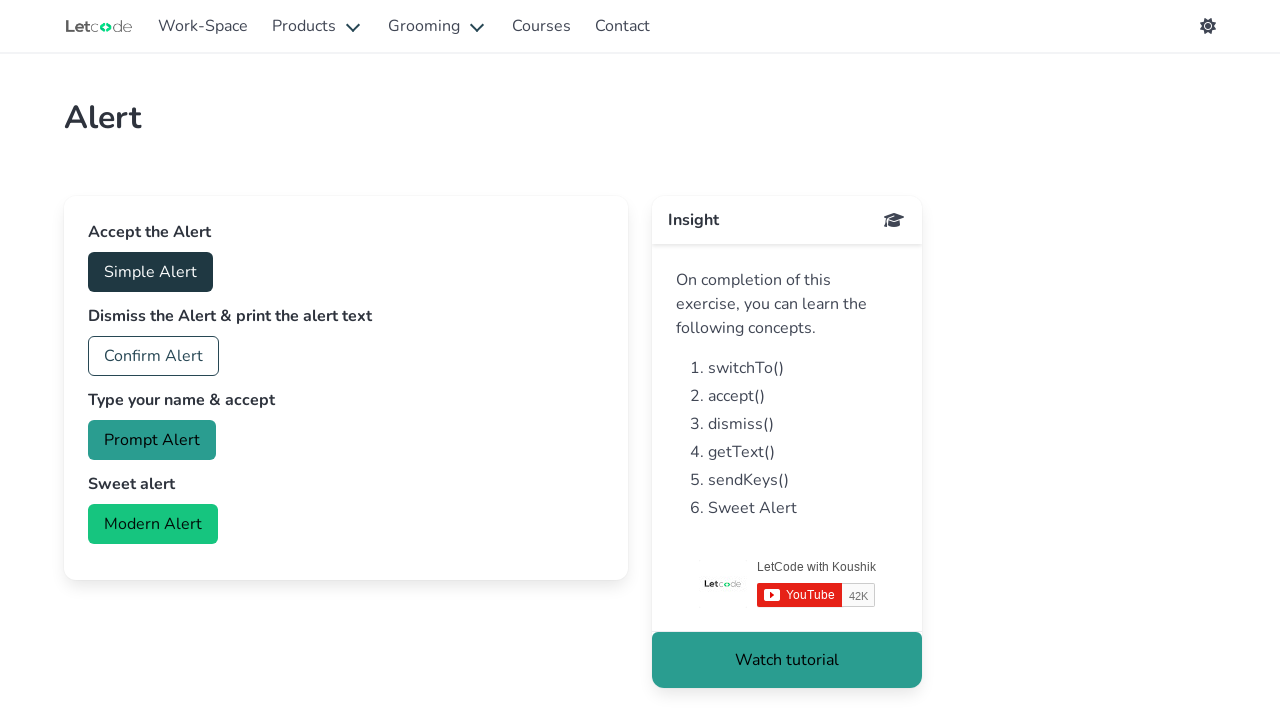

Clicked button to trigger confirm dialog at (154, 356) on #confirm
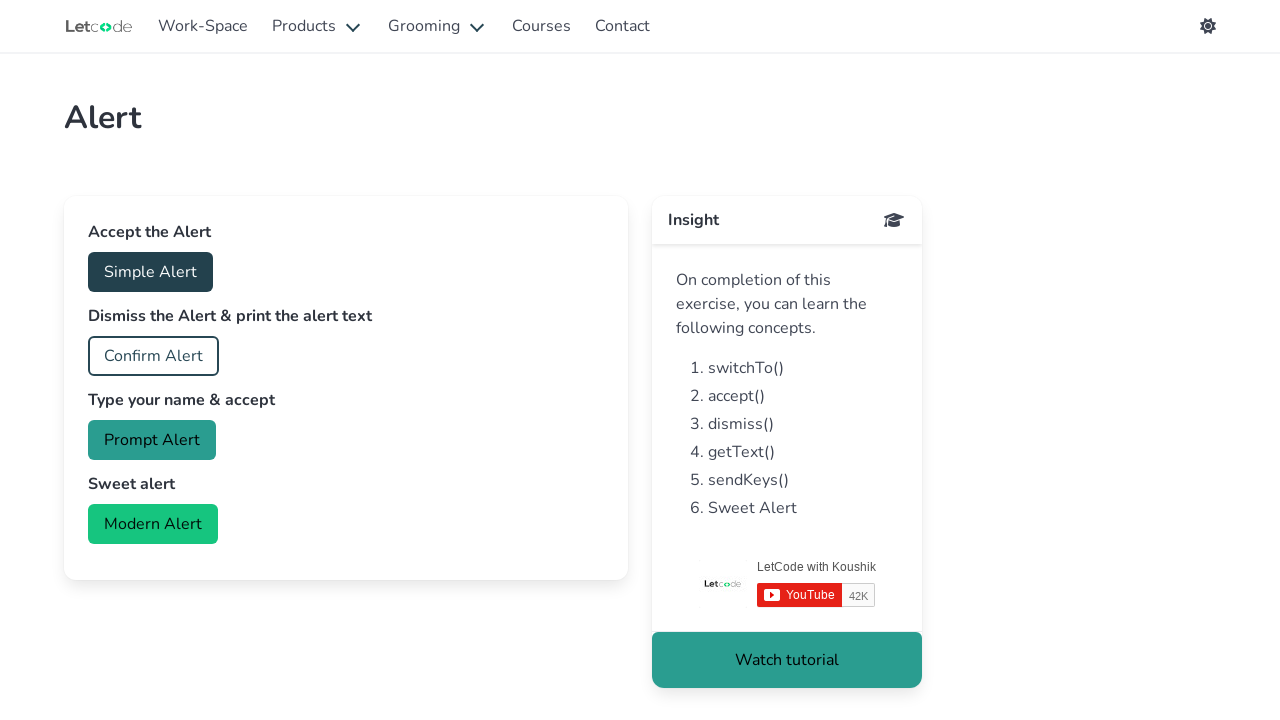

Set up dialog handler to dismiss confirm dialog
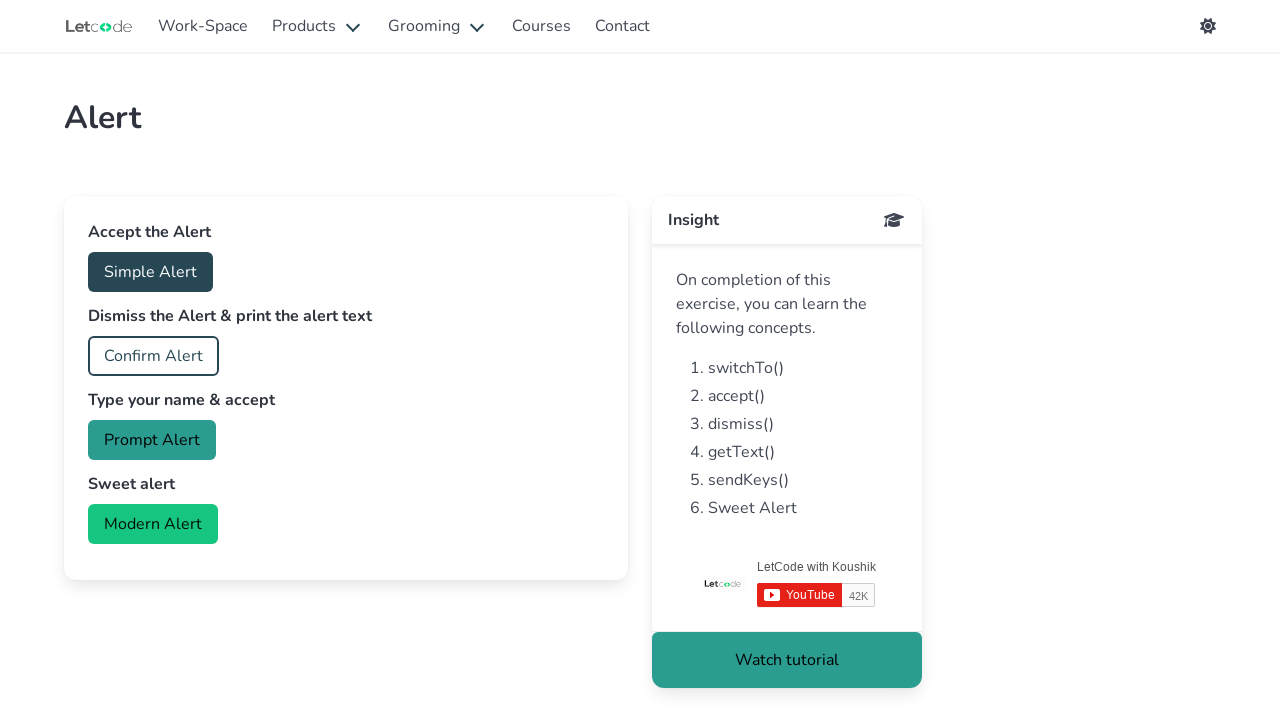

Waited 500ms for confirm dialog handling to complete
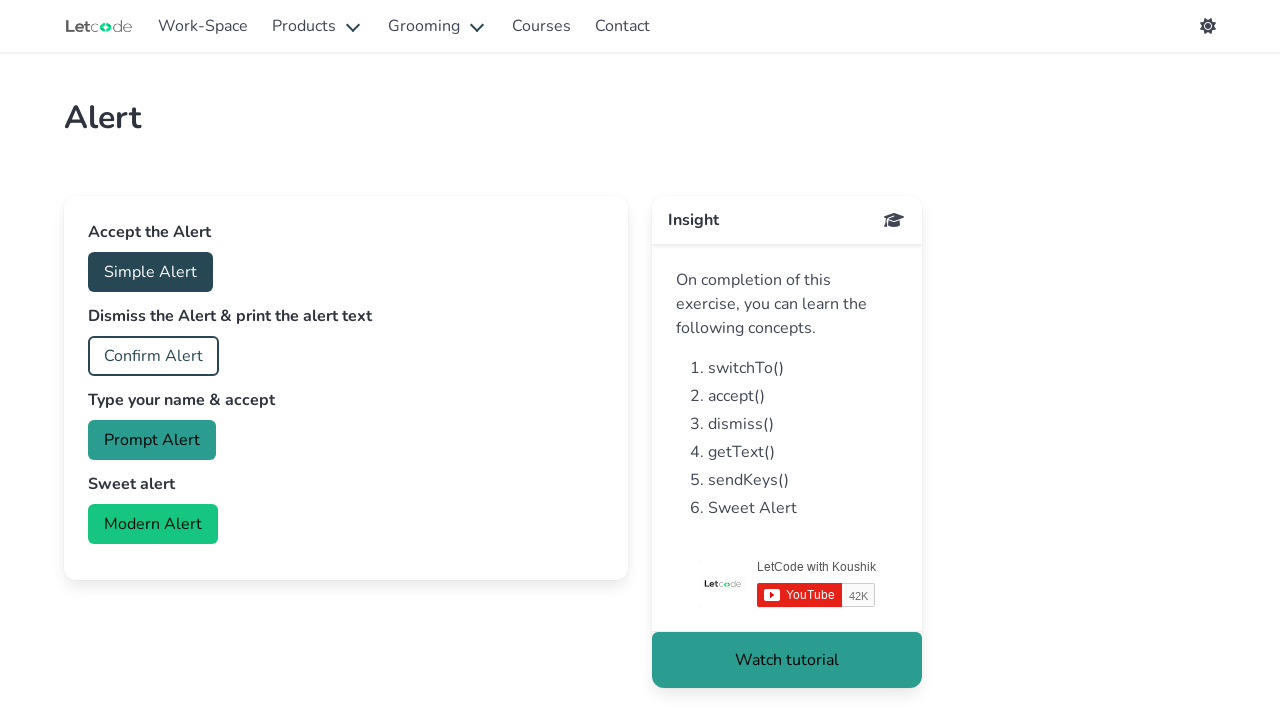

Set up dialog handler to accept prompt with 'java'
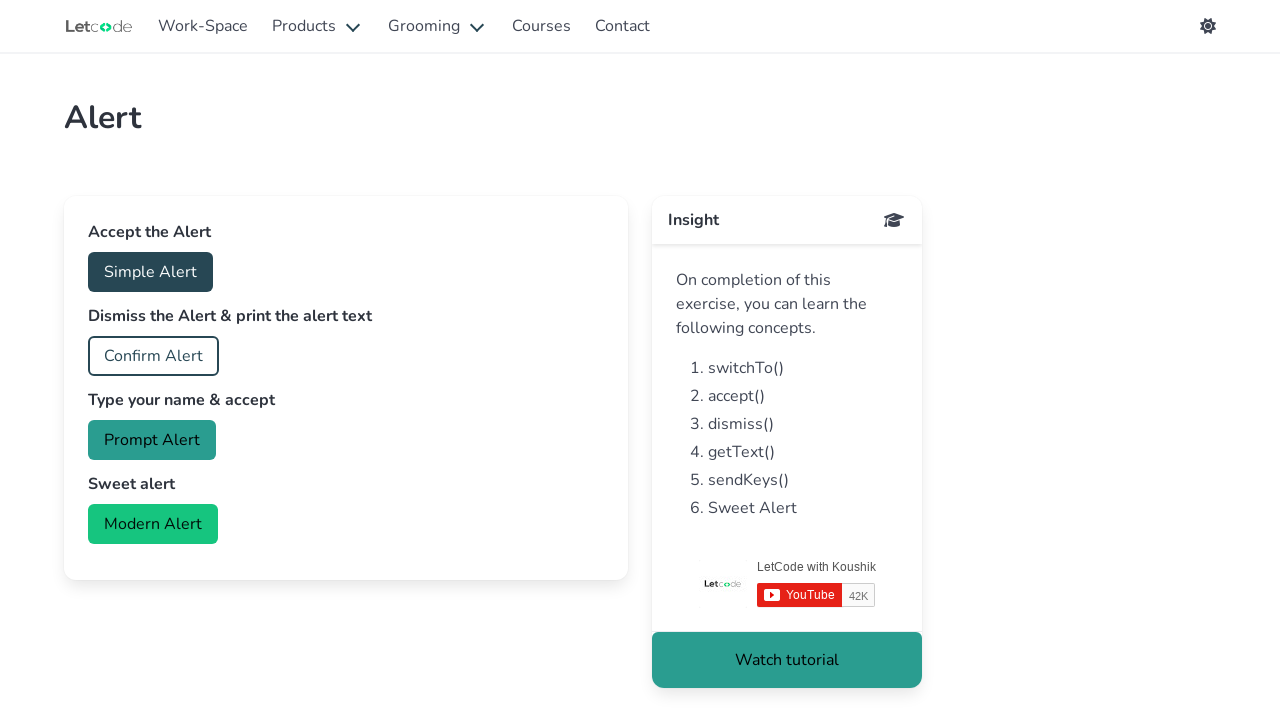

Clicked button to trigger prompt dialog at (152, 440) on #prompt
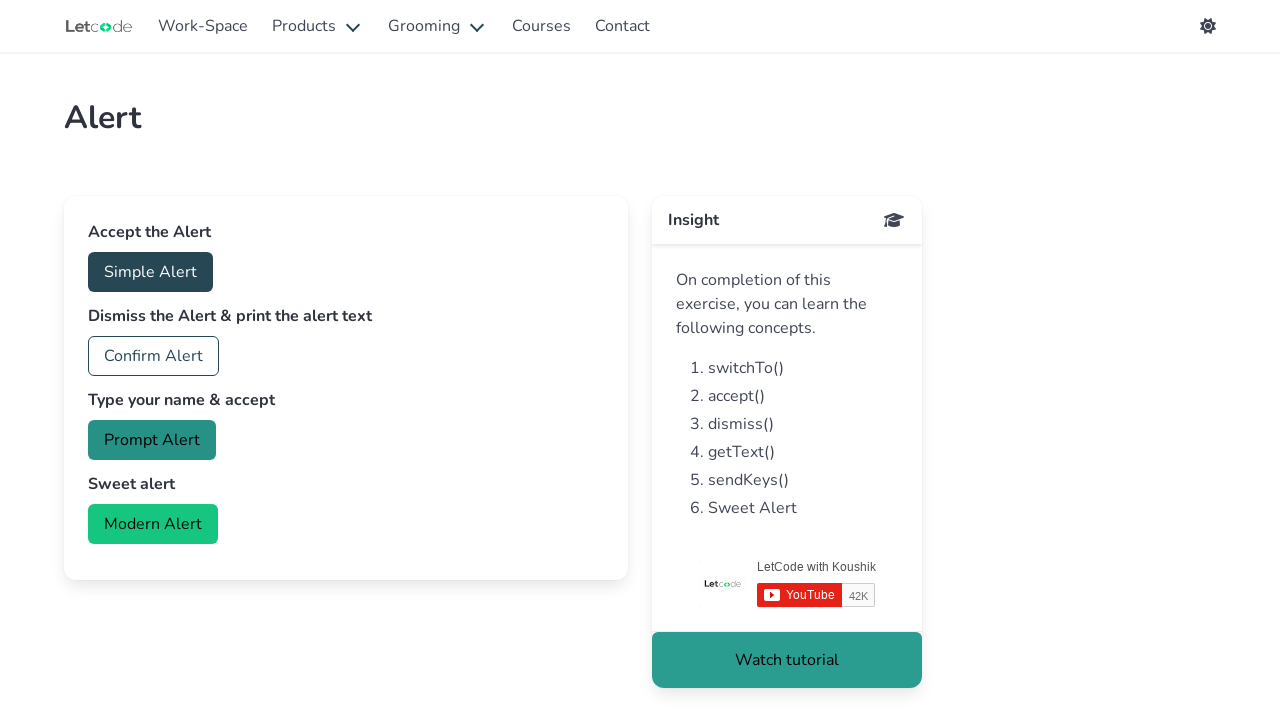

Waited 500ms for prompt dialog handling to complete
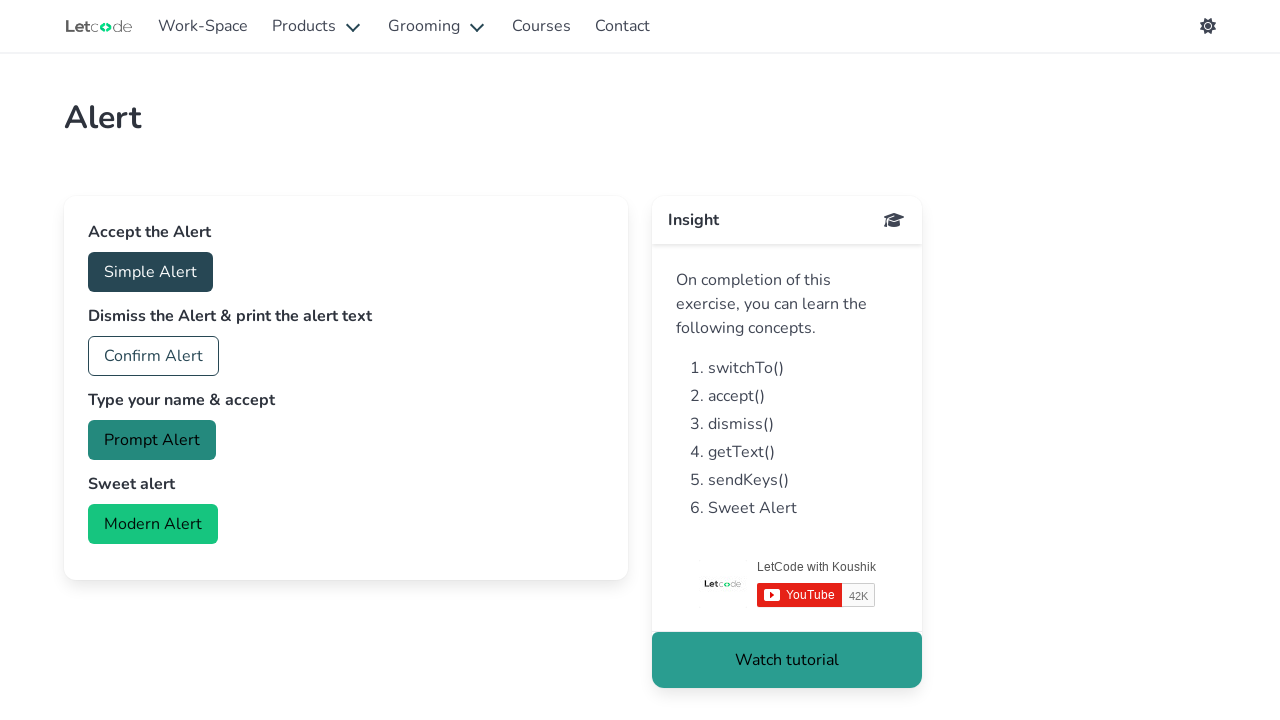

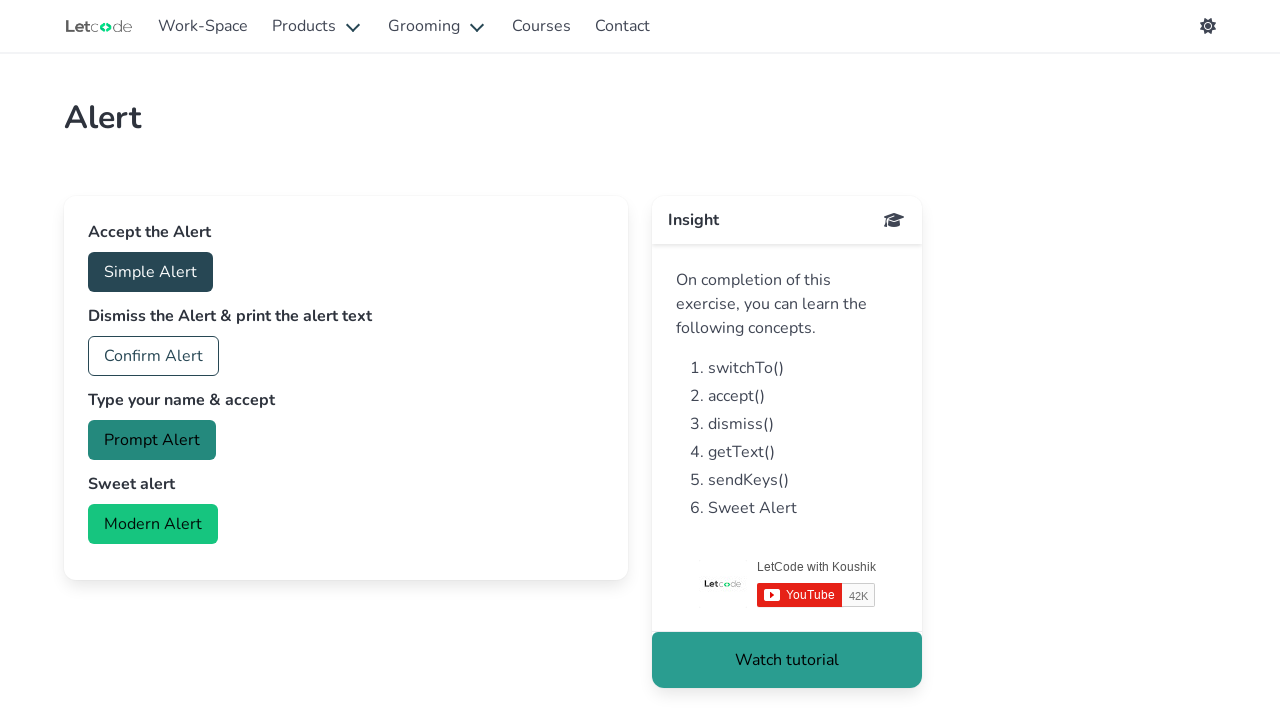